Tests radio button selection functionality by clicking multiple radio buttons in sequence on a practice page

Starting URL: https://selenium08.blogspot.com/2019/08/radio-buttons.html

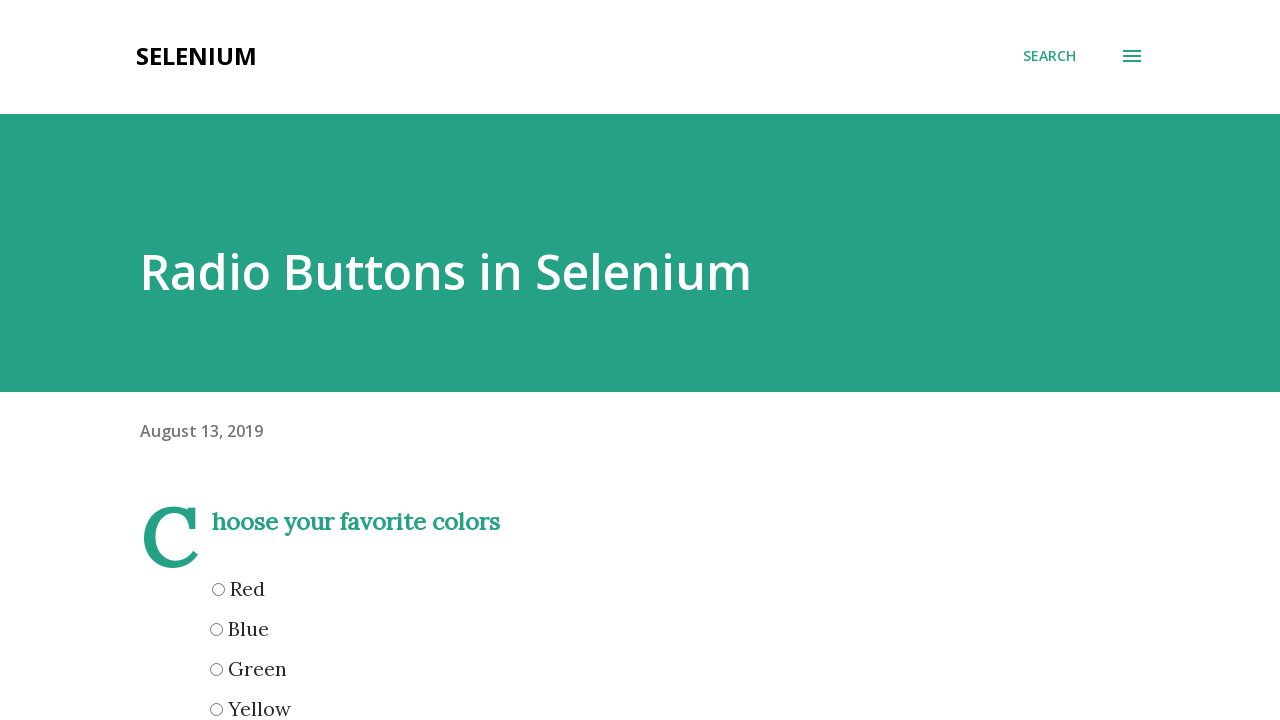

Clicked first radio button using xpath at (218, 589) on xpath=//*[@id='post-body-4458201555825921246']/div/input[1]
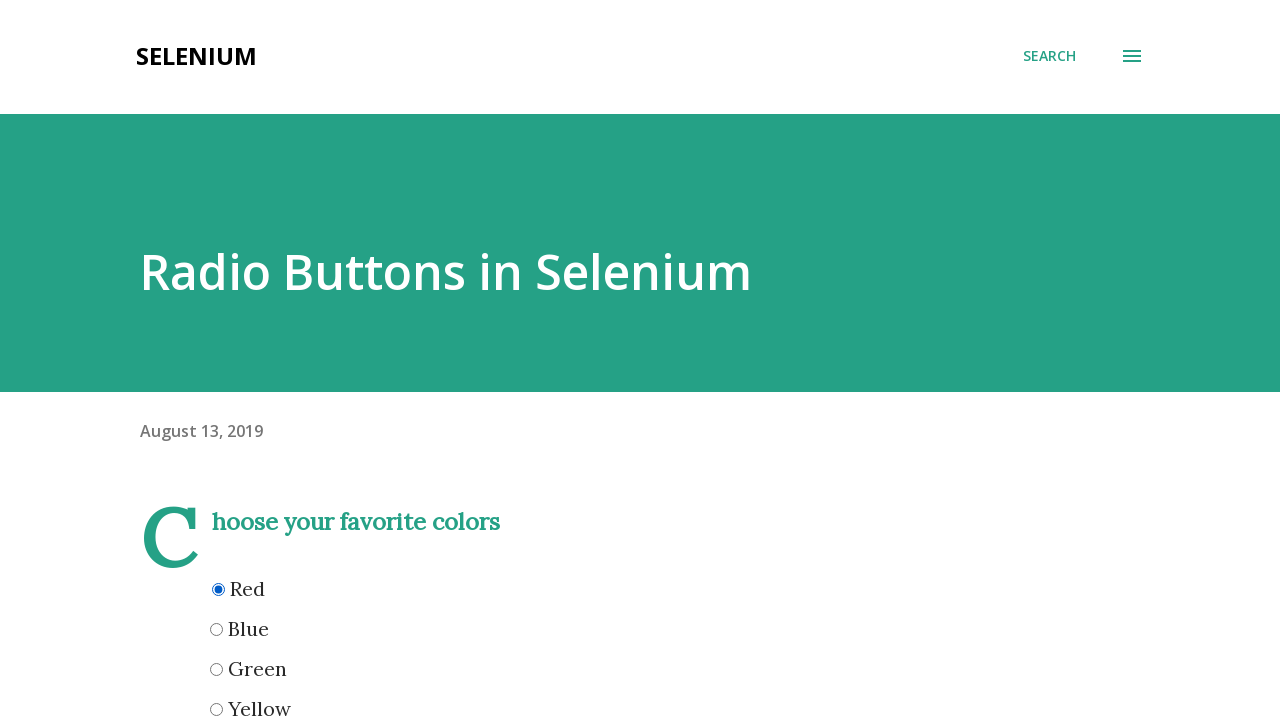

Clicked green radio button by name at (216, 669) on input[name='green']
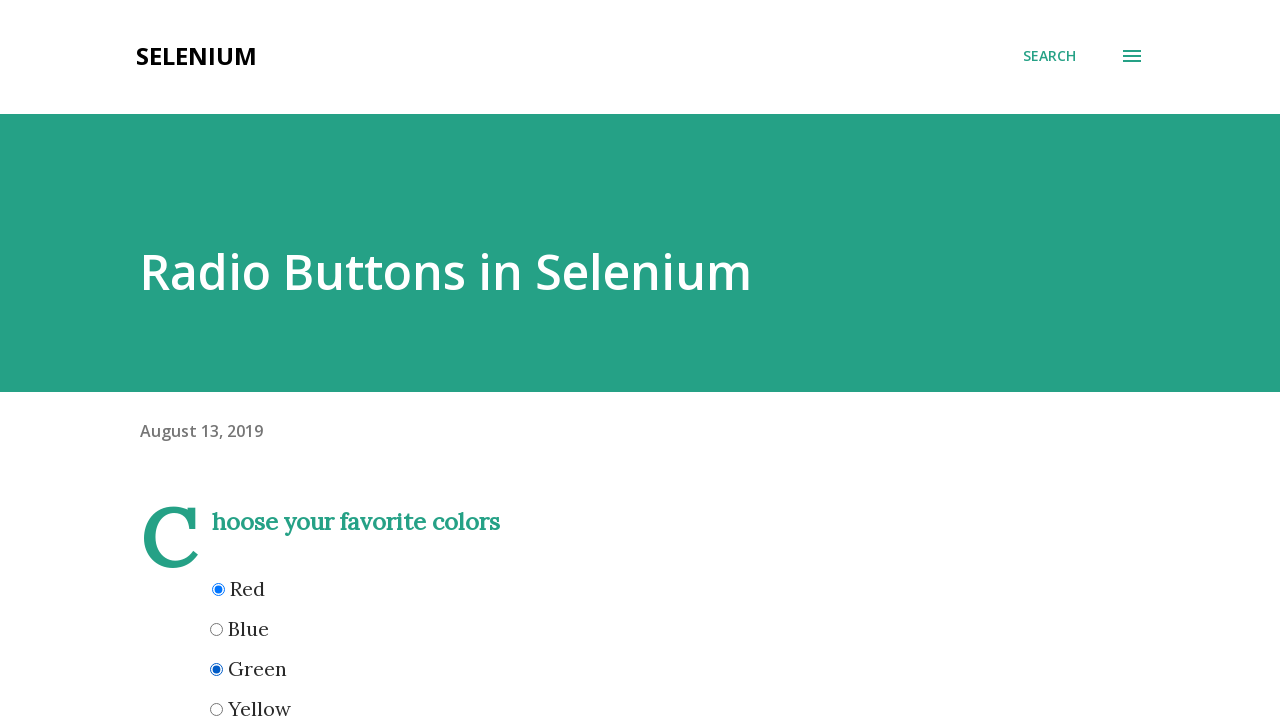

Clicked blue radio button using xpath at (216, 360) on xpath=//html/body/div[1]/div[2]/div[1]/div/div/main/div/div[1]/div/article/div/d
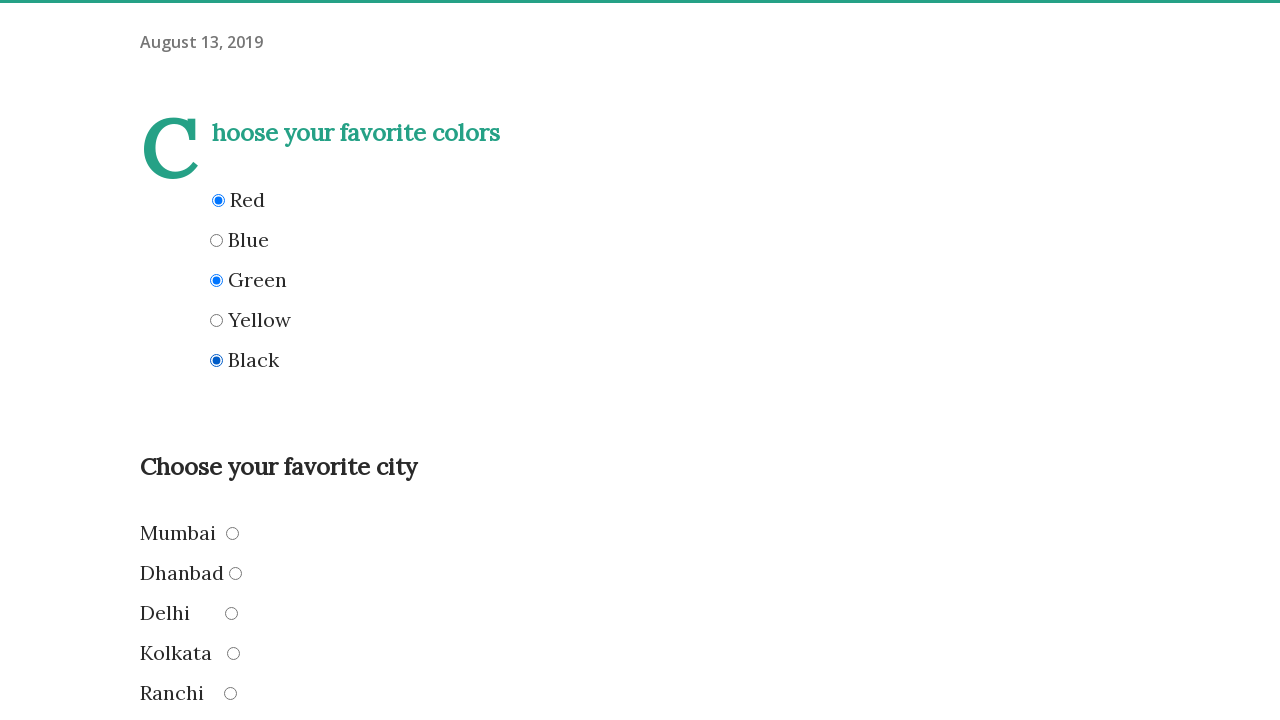

Clicked mumbai radio button by name at (232, 534) on input[name='mumbai']
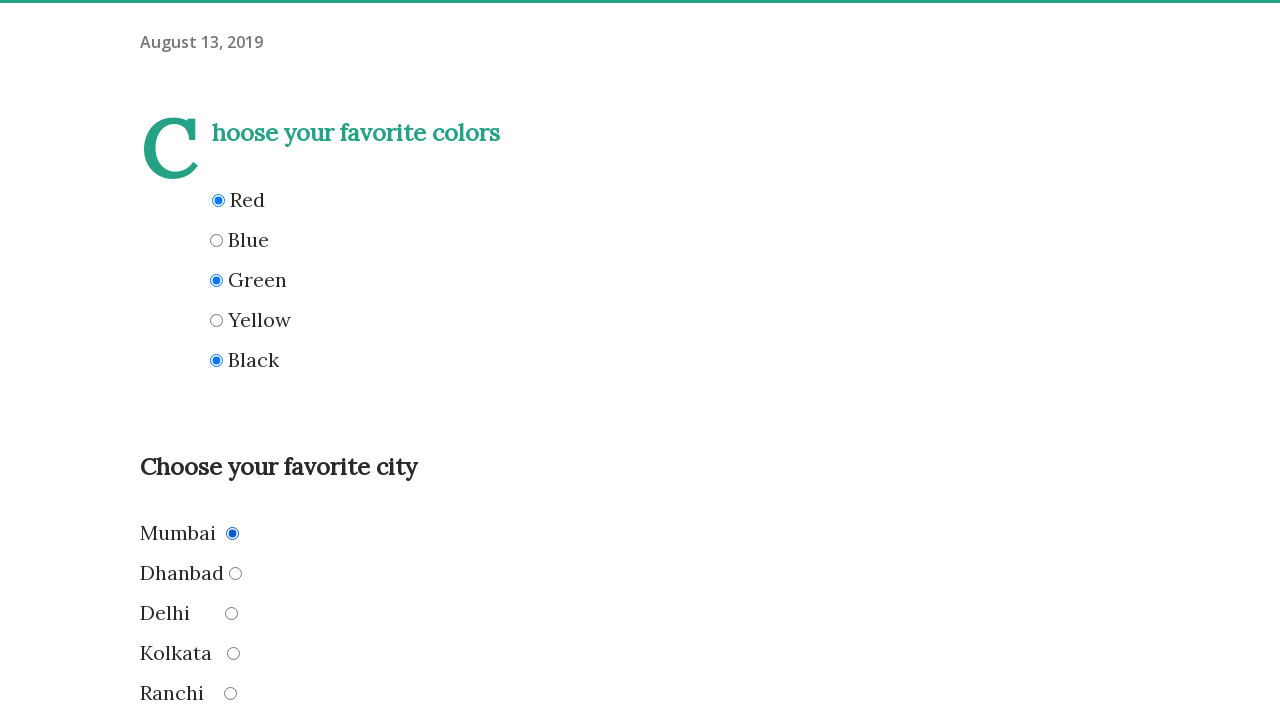

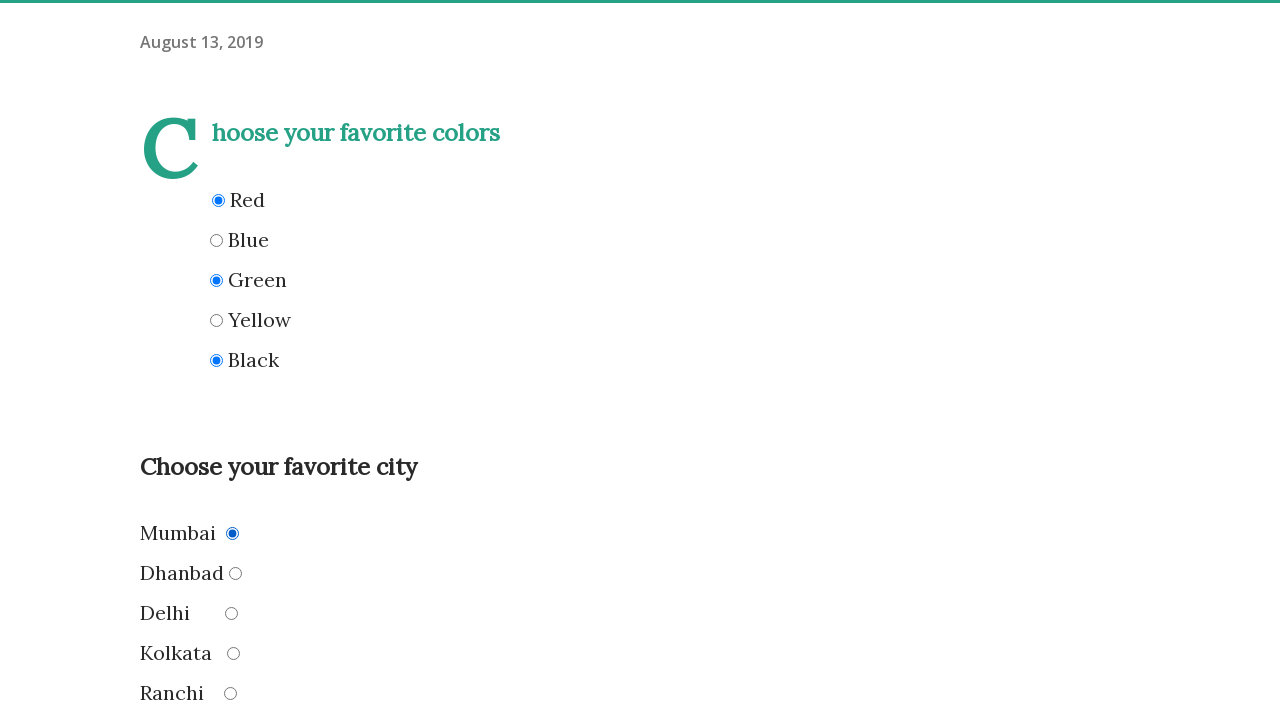